Tests the contact form functionality by navigating to the contact page, filling in name, email, phone, and message fields, submitting the form, and verifying the success message appears.

Starting URL: https://practice.sdetunicorns.com/

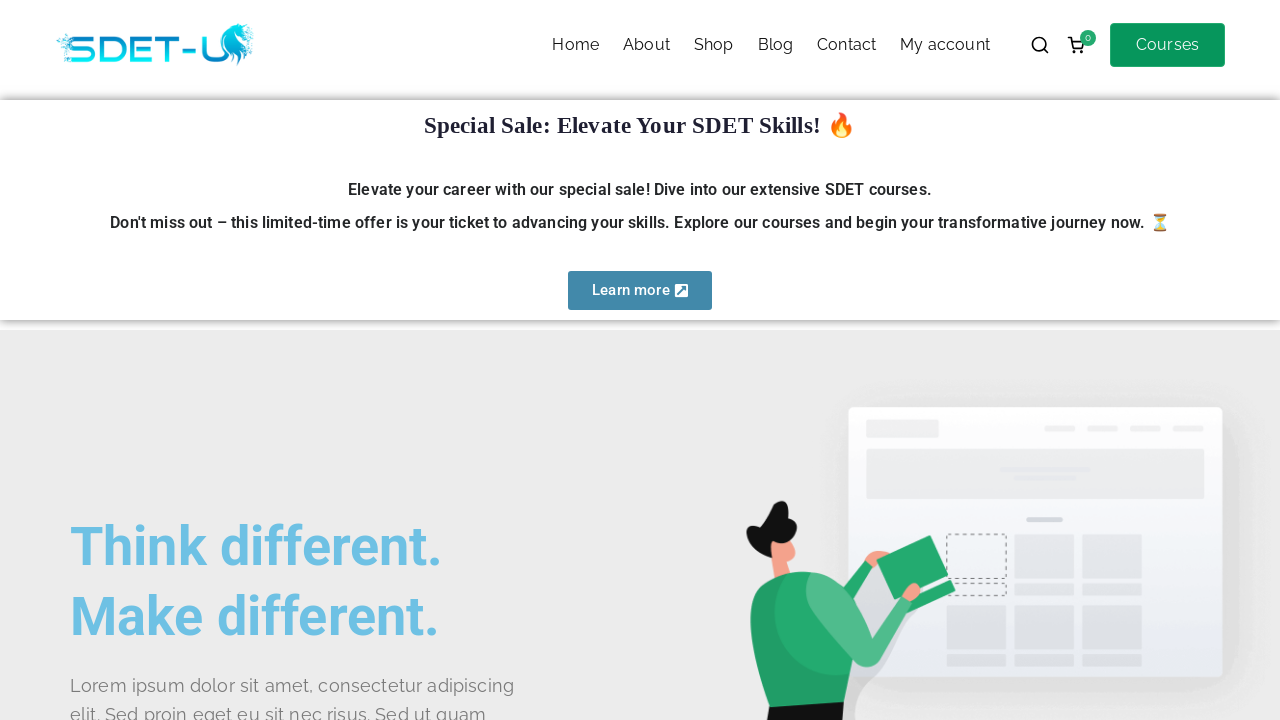

Clicked on contact menu item (5th menu item) at (847, 45) on ul#zak-primary-menu li[id*='menu'] >> nth=4
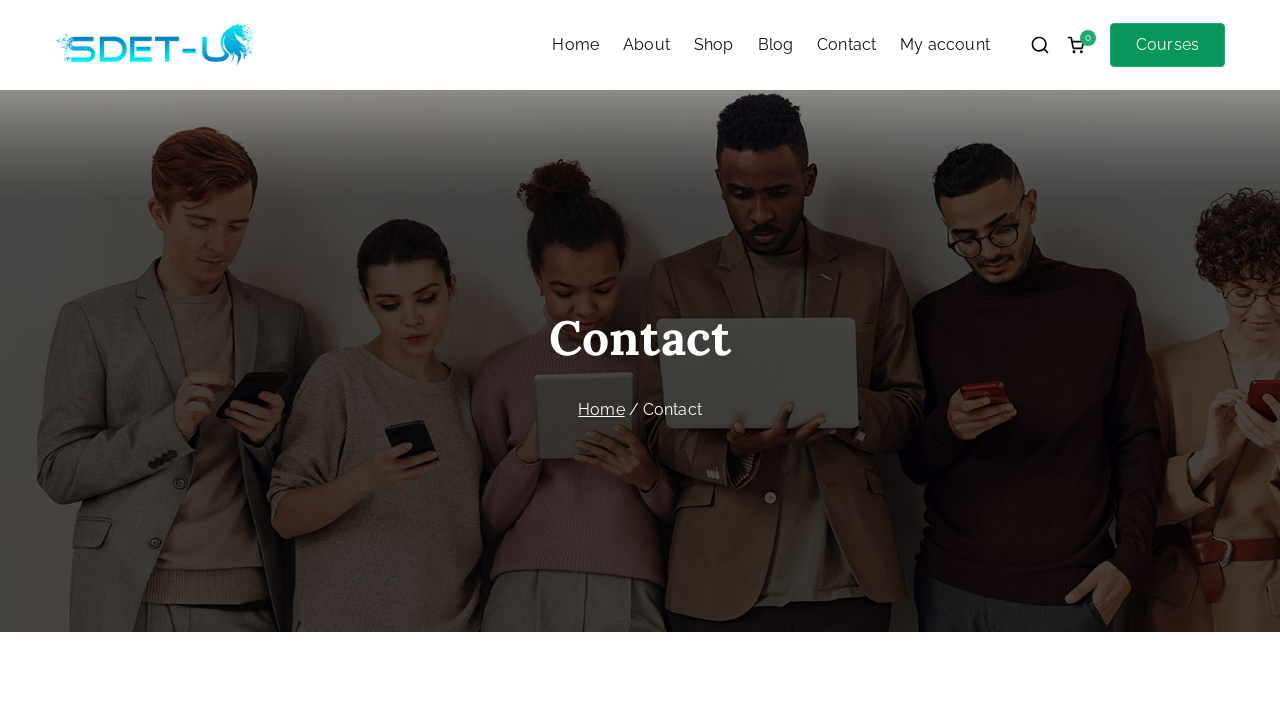

Contact page loaded successfully
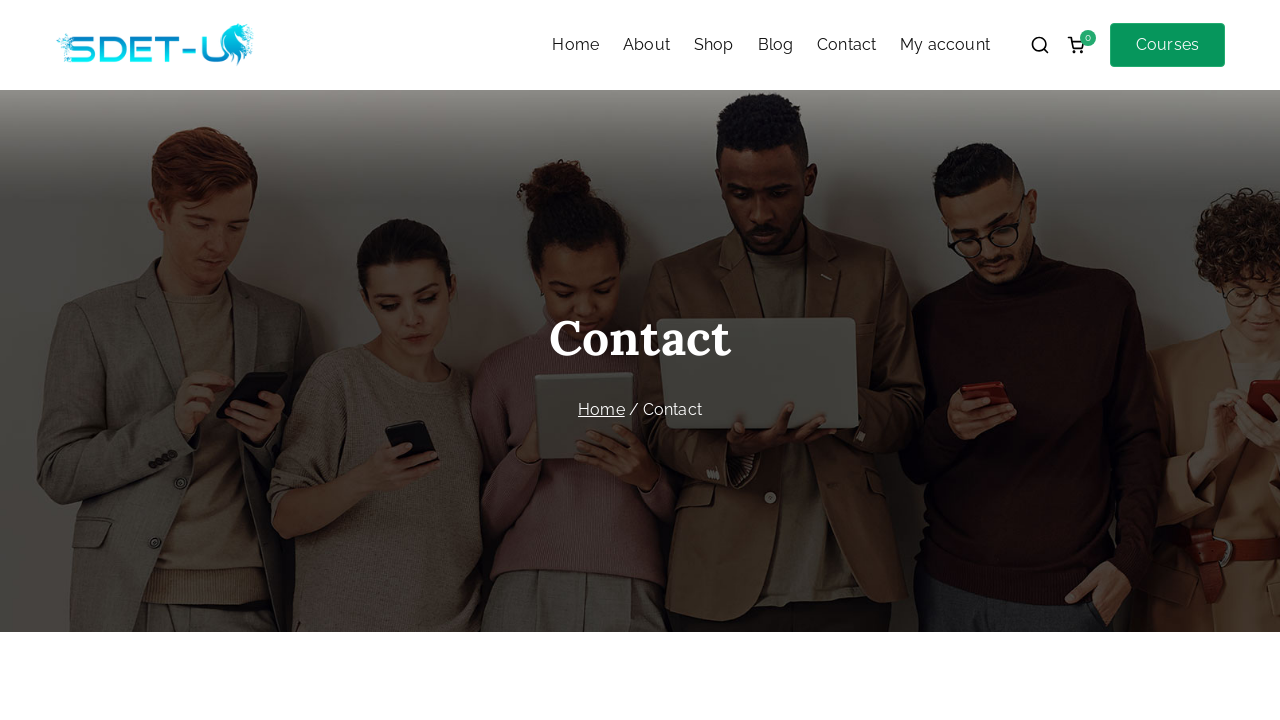

Filled name field with 'Sarah Mitchell' on input#evf-277-field_ys0GeZISRs-1
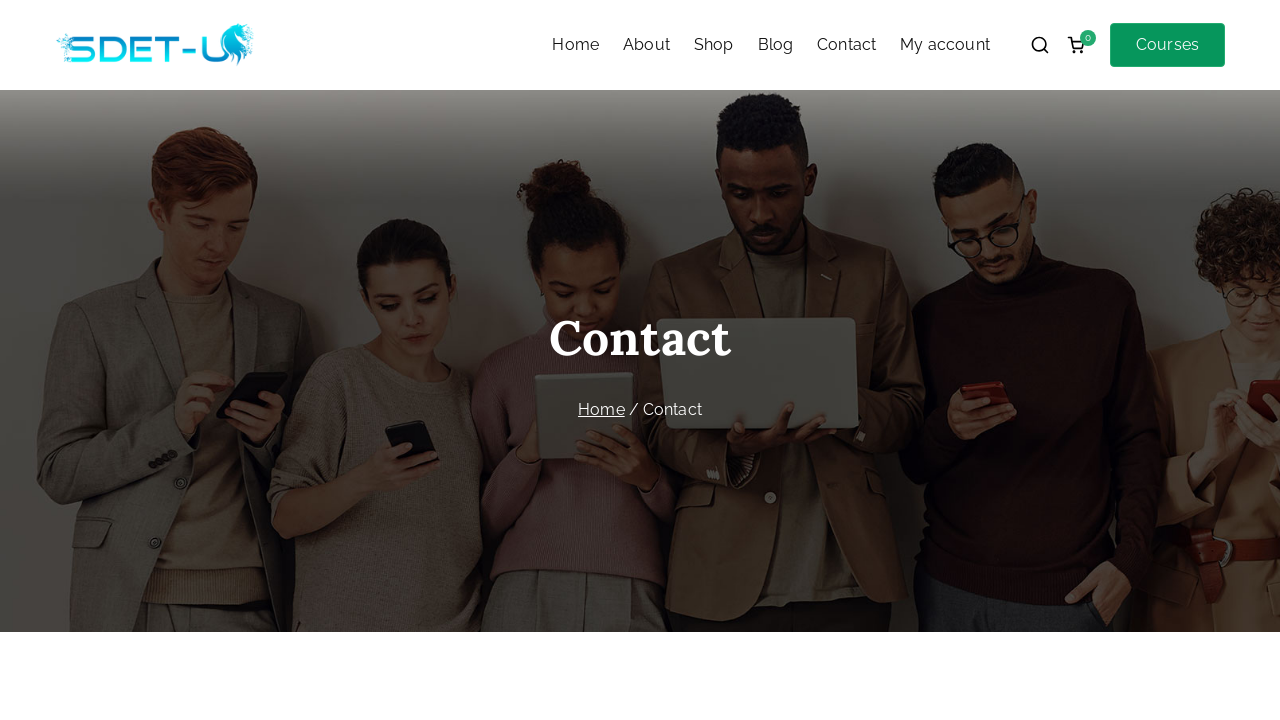

Filled email field with 'sarah.mitchell@testmail.com' on input#evf-277-field_LbH5NxasXM-2
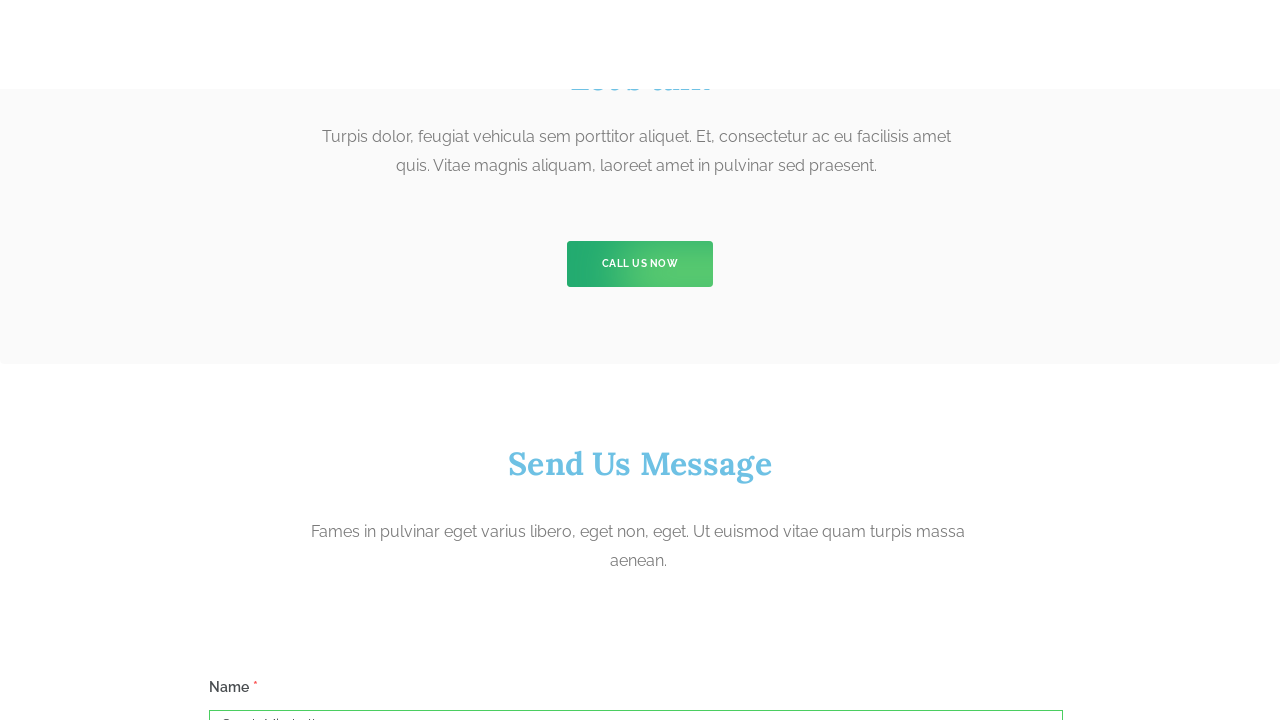

Filled phone field with '5551234567' on input#evf-277-field_66FR384cge-3
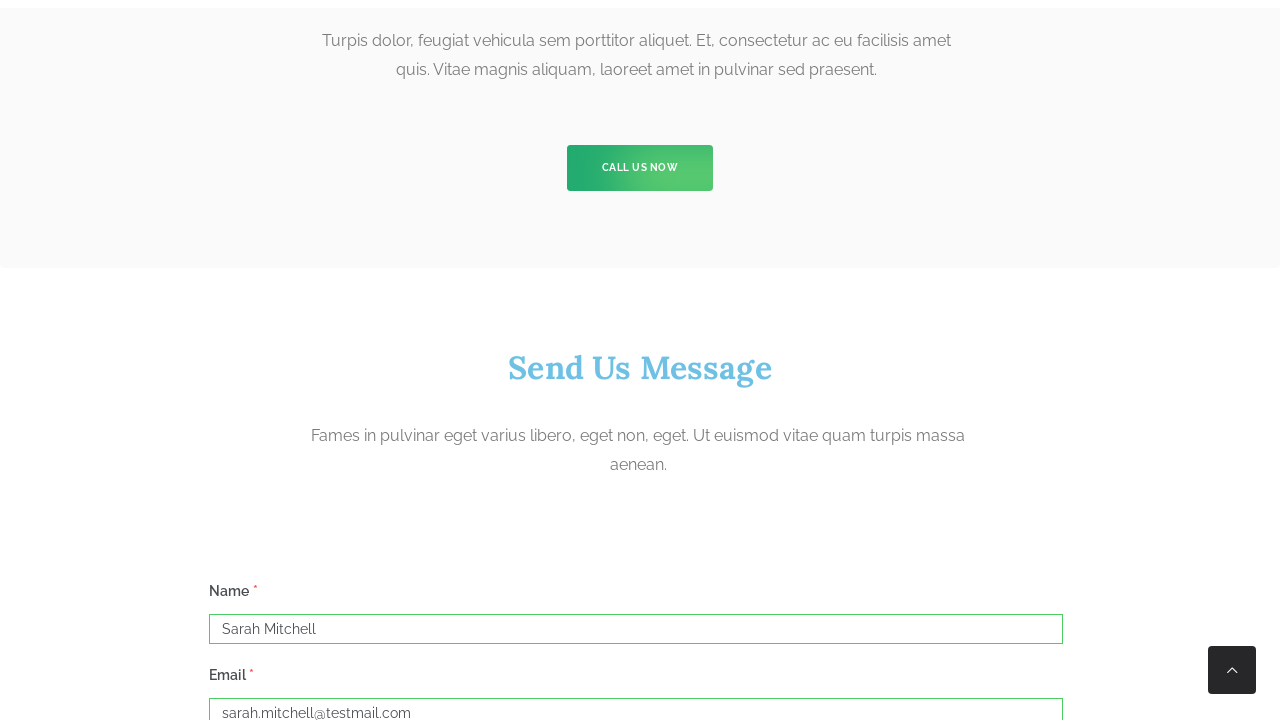

Filled message field with contact inquiry on #evf-277-field_yhGx3FOwr2-4
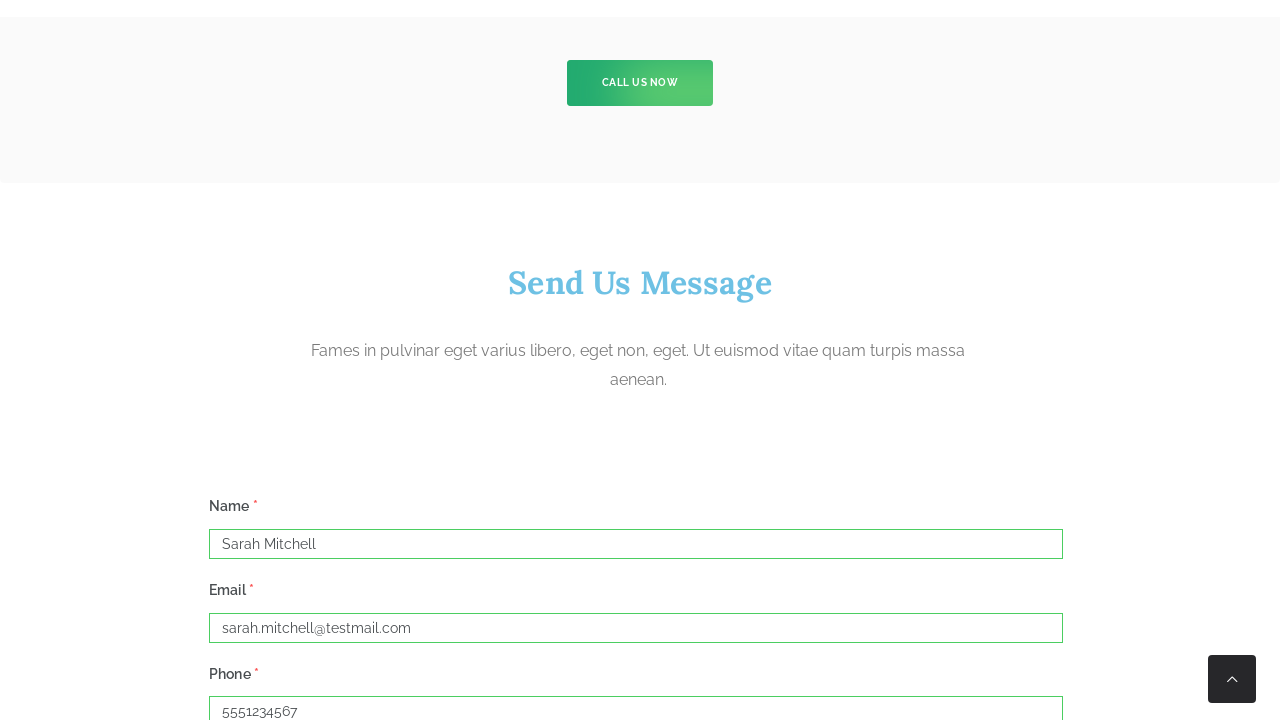

Clicked submit button to submit contact form at (252, 361) on button[type='submit']
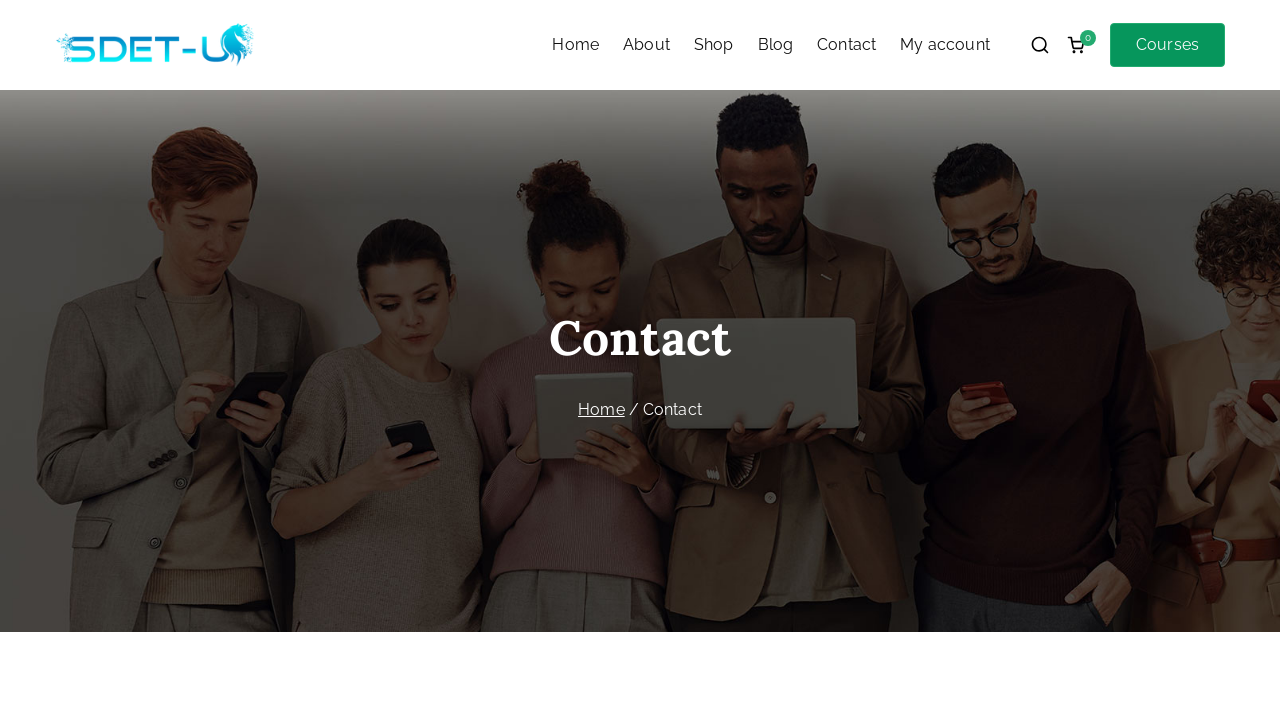

Success message appeared confirming form submission
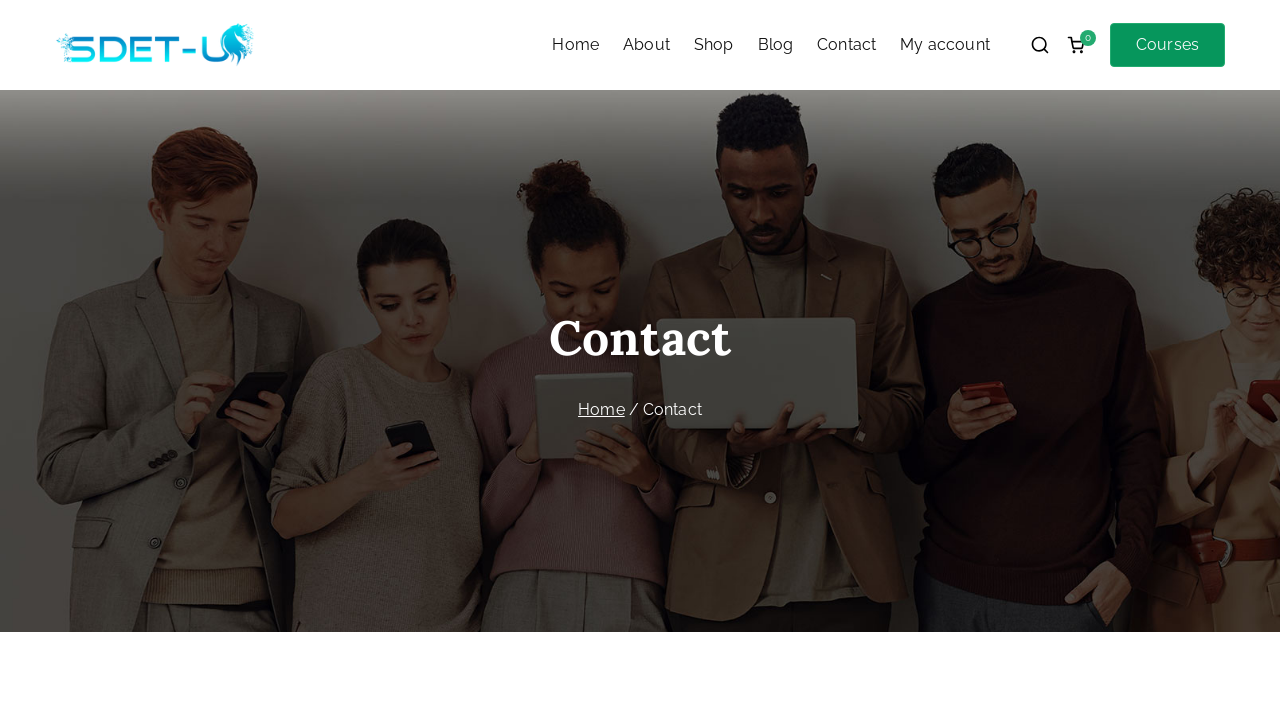

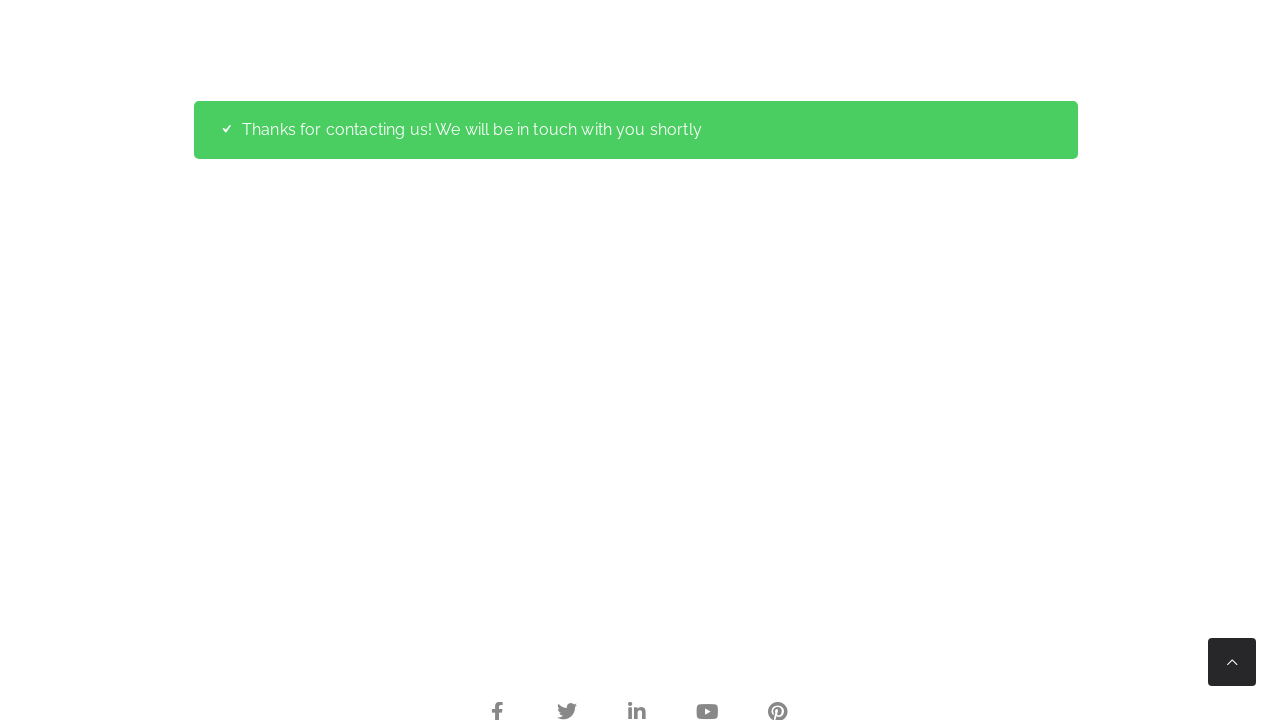